Tests browser window handling by clicking a button that opens a new tab, switching to that tab, and verifying the heading text is present in the new window.

Starting URL: https://demoqa.com/browser-windows

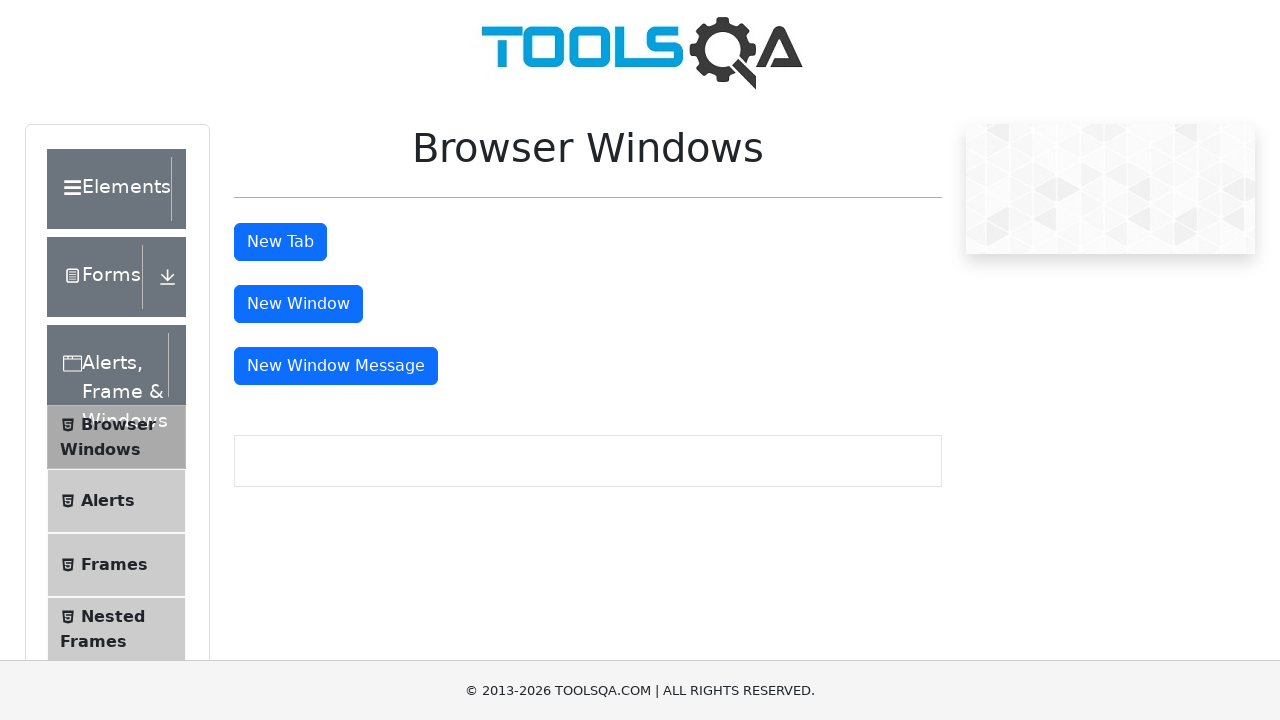

Clicked 'New Tab' button to open new browser tab at (280, 242) on #tabButton
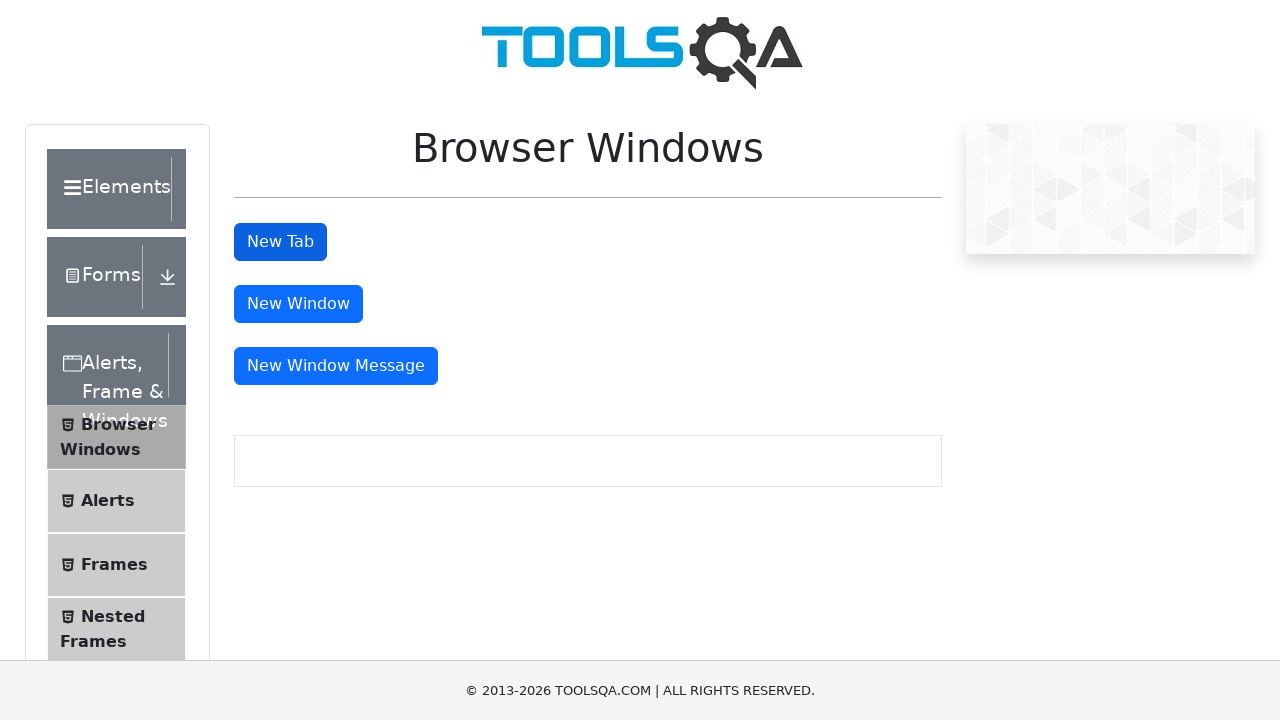

Clicked 'New Tab' button and waited for new page to open at (280, 242) on #tabButton
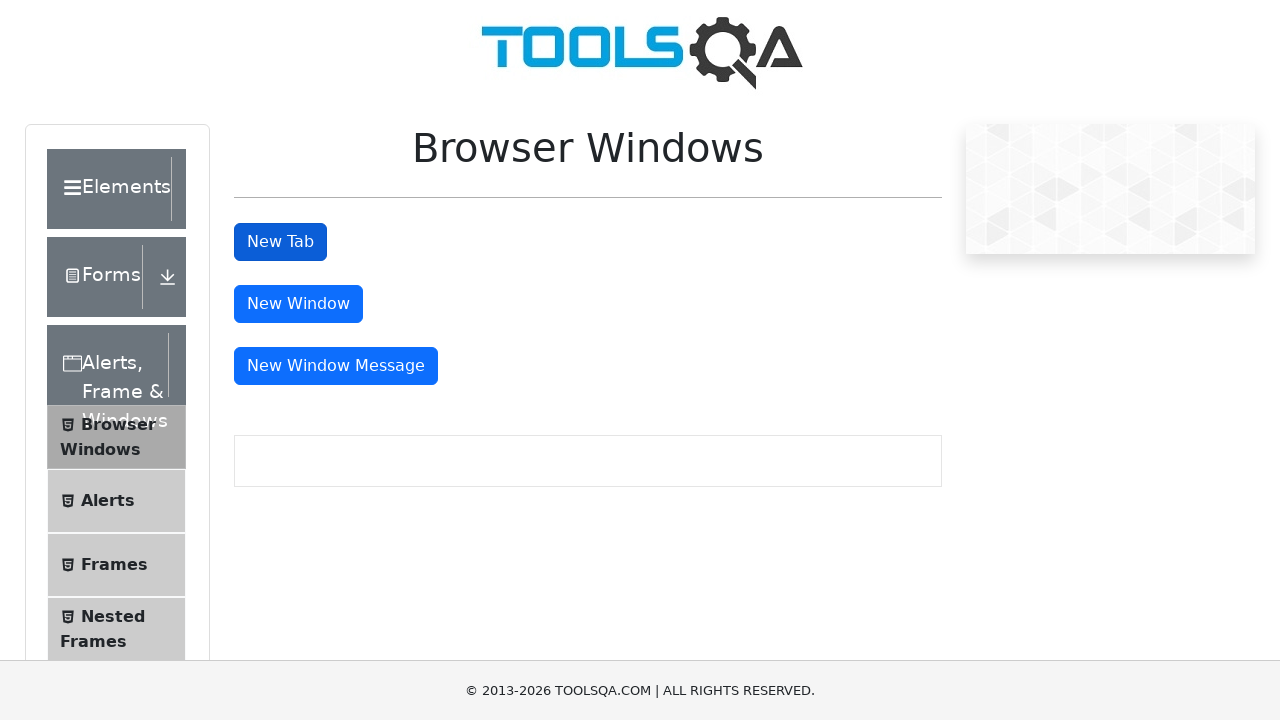

Captured reference to new tab page object
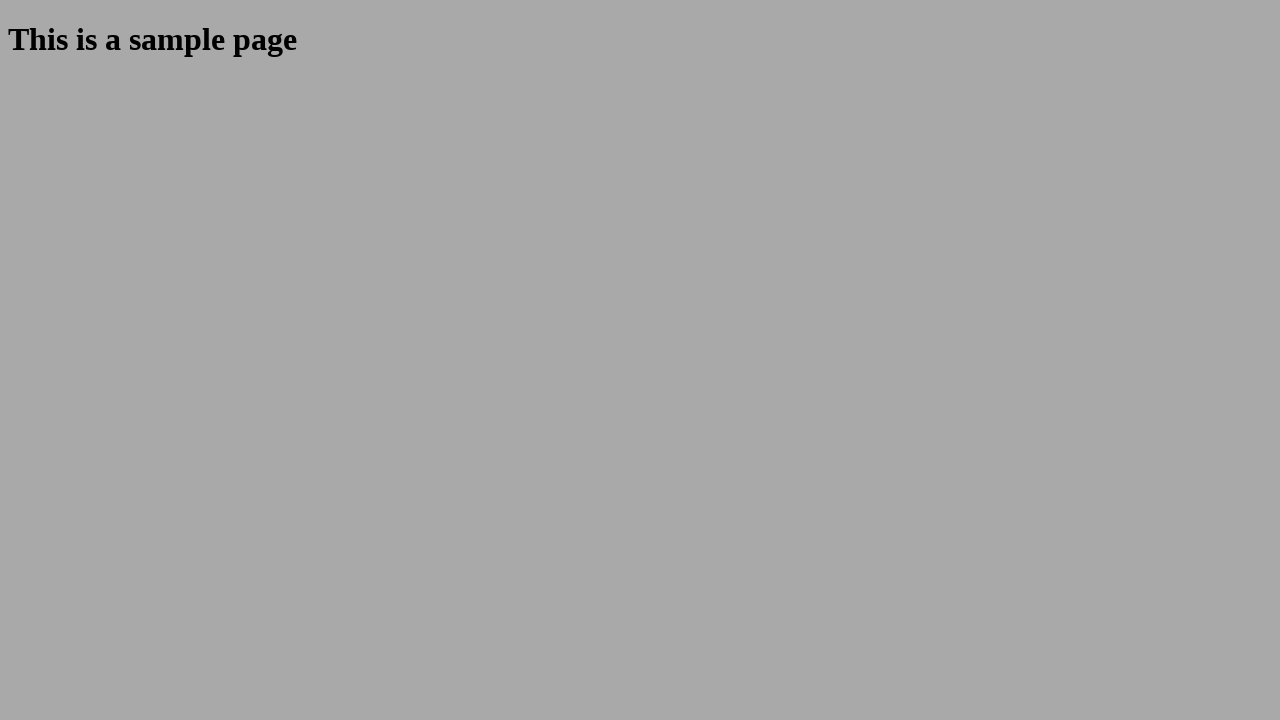

New tab page finished loading
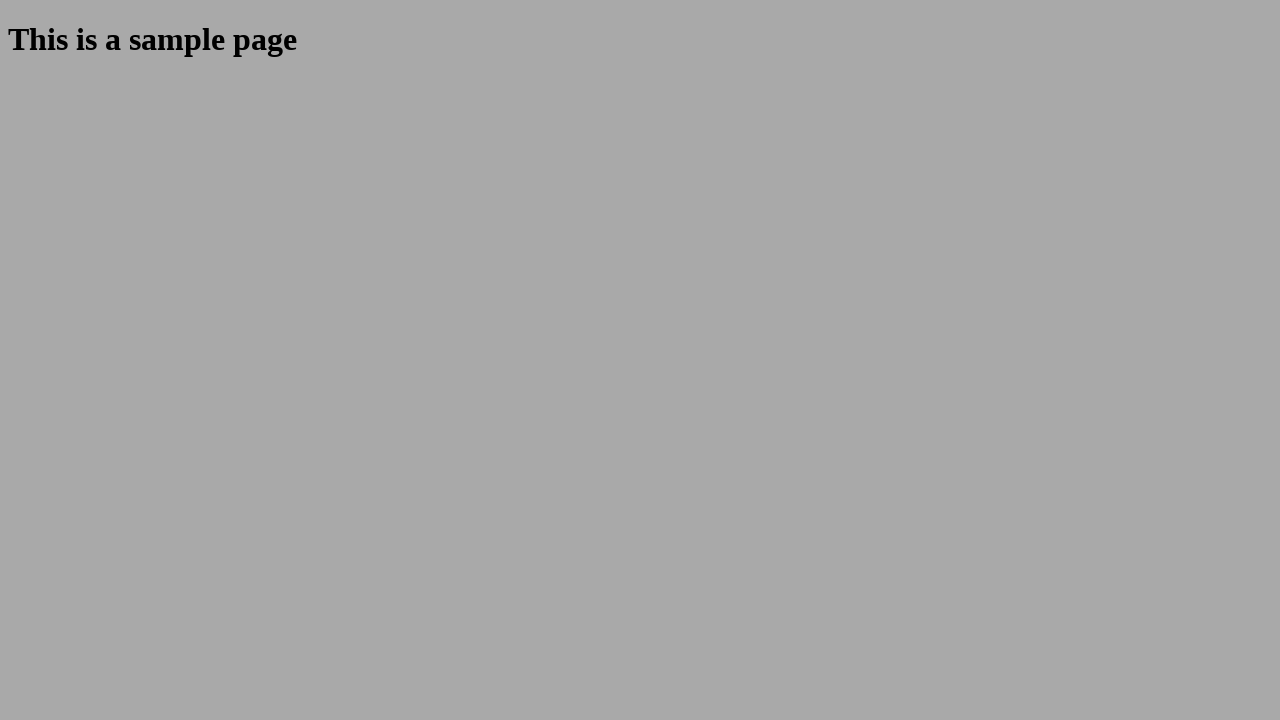

Sample heading element found in new tab
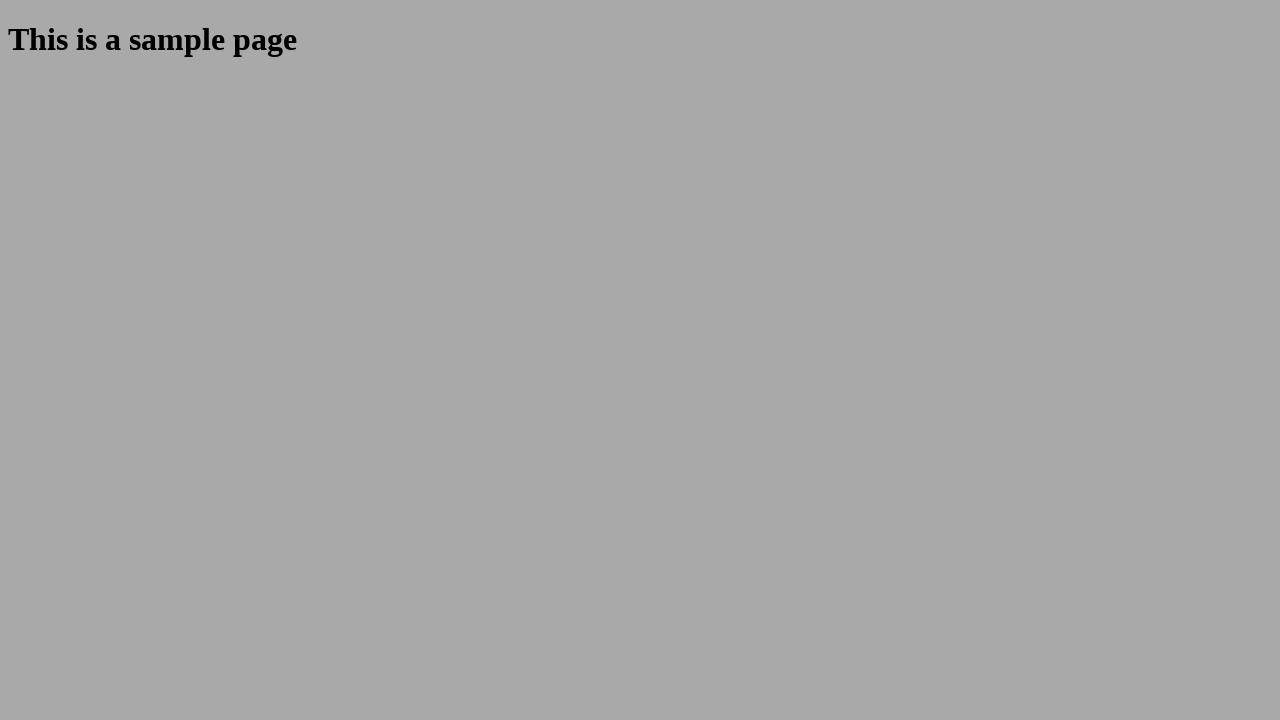

Retrieved heading text from new tab: 'This is a sample page'
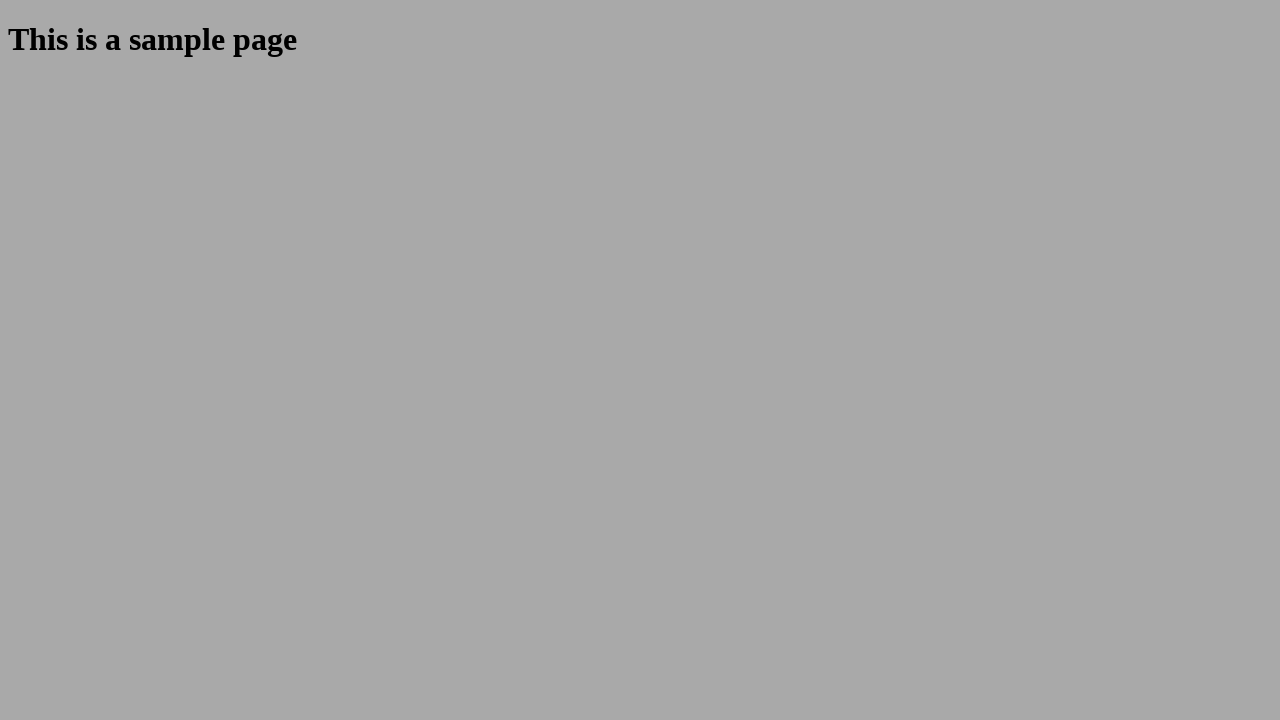

Closed new tab
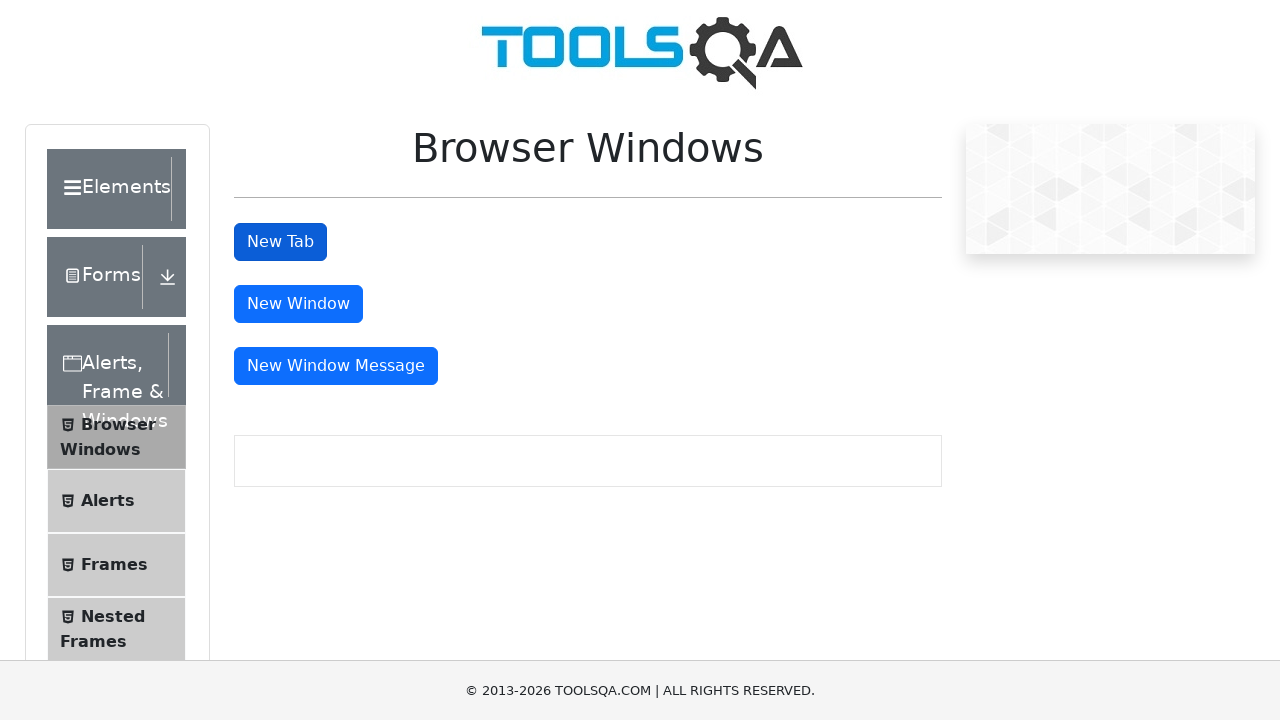

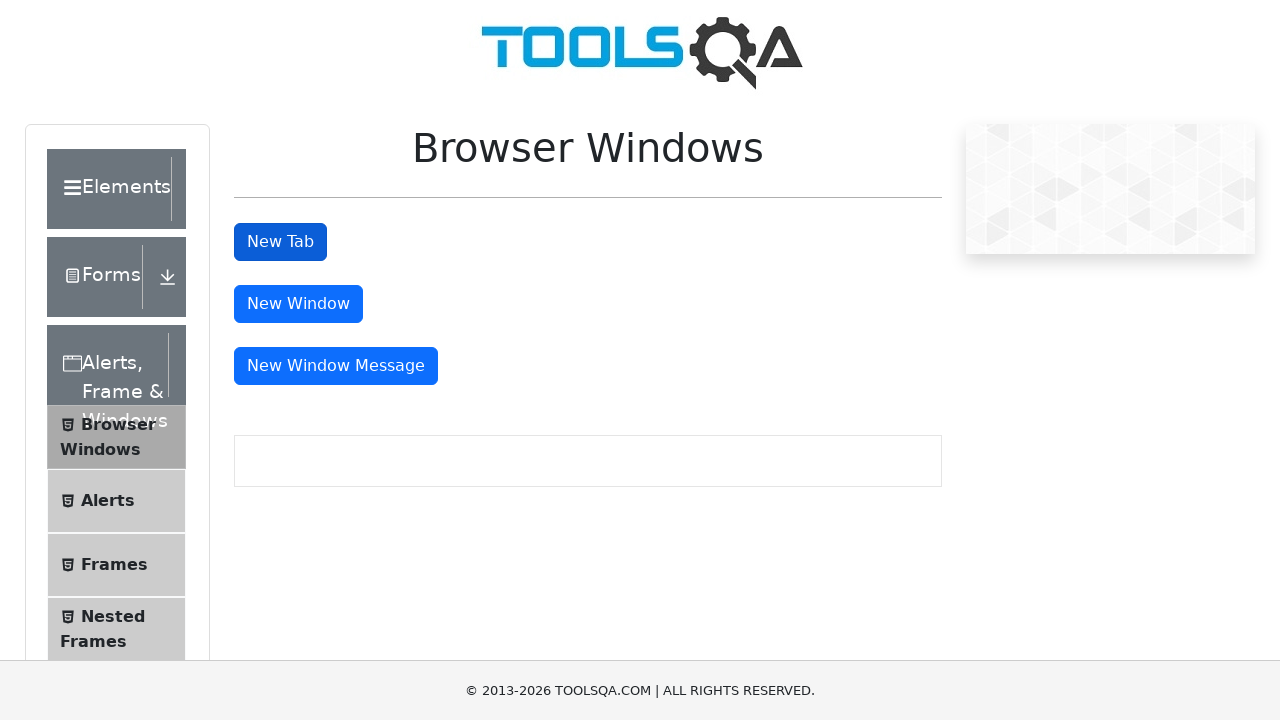